Clicks the tutorials navigation button on W3Schools homepage

Starting URL: https://www.w3schools.com/

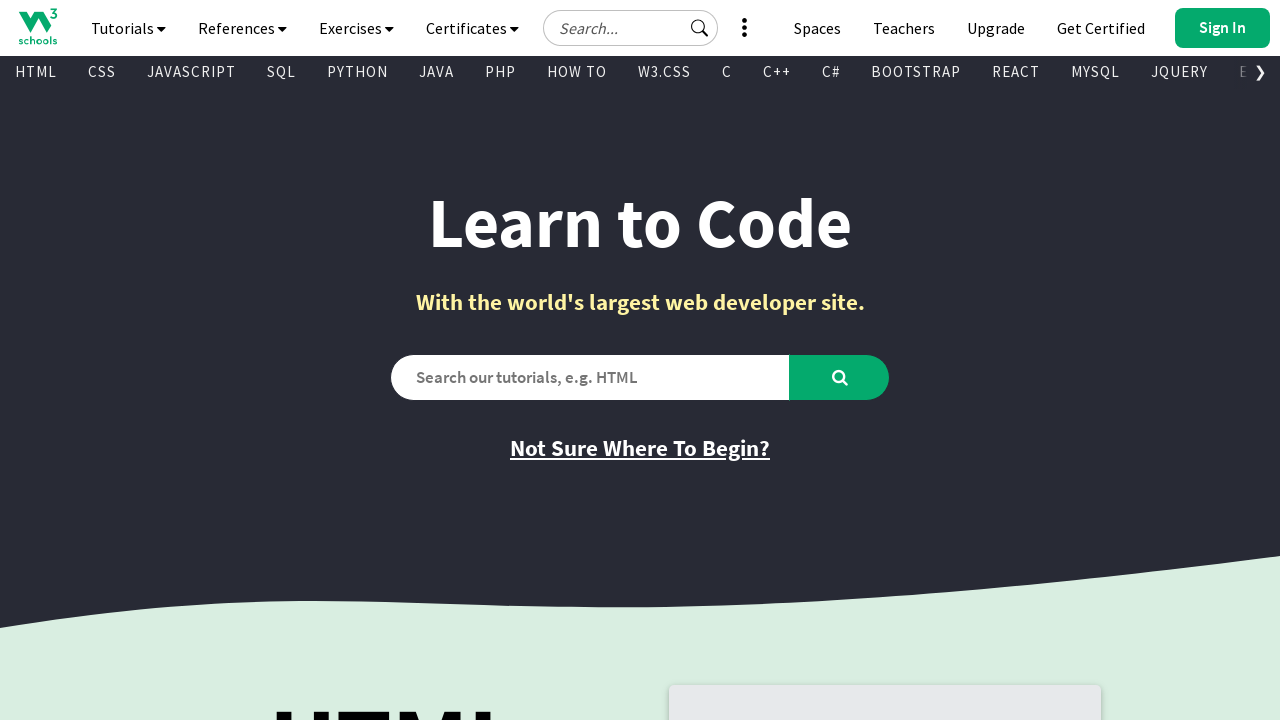

Clicked the tutorials navigation button on W3Schools homepage at (128, 28) on #navbtn_tutorials
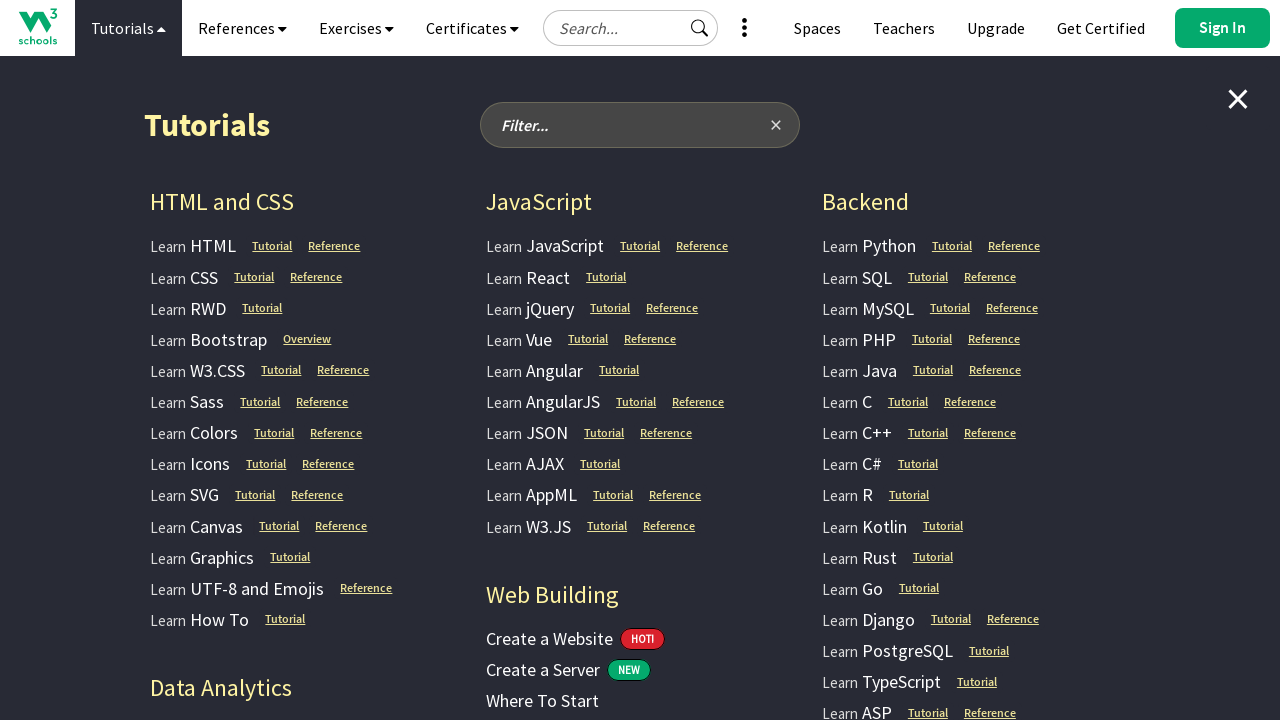

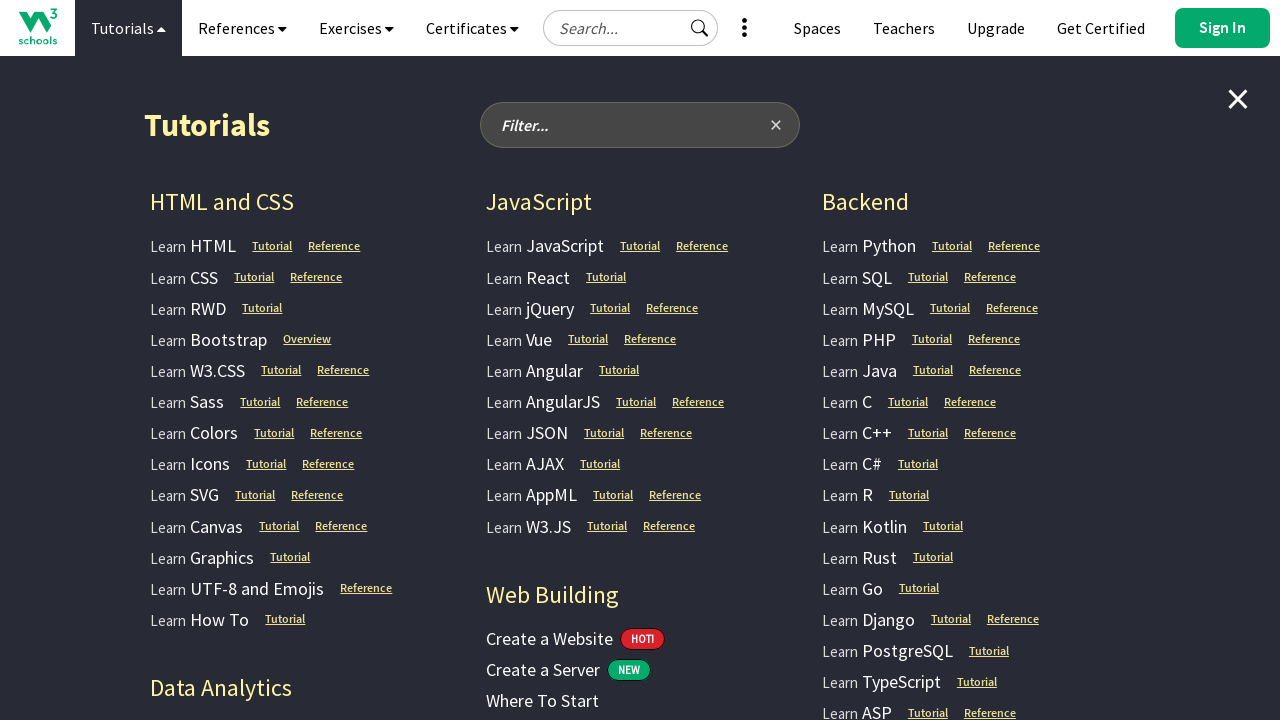